Tests multi-select dropdown functionality by selecting multiple car options (Volvo, Swift, Hyundai, Audi) and then deselecting one option by index to verify the deselectByIndex command works correctly.

Starting URL: http://omayo.blogspot.com/

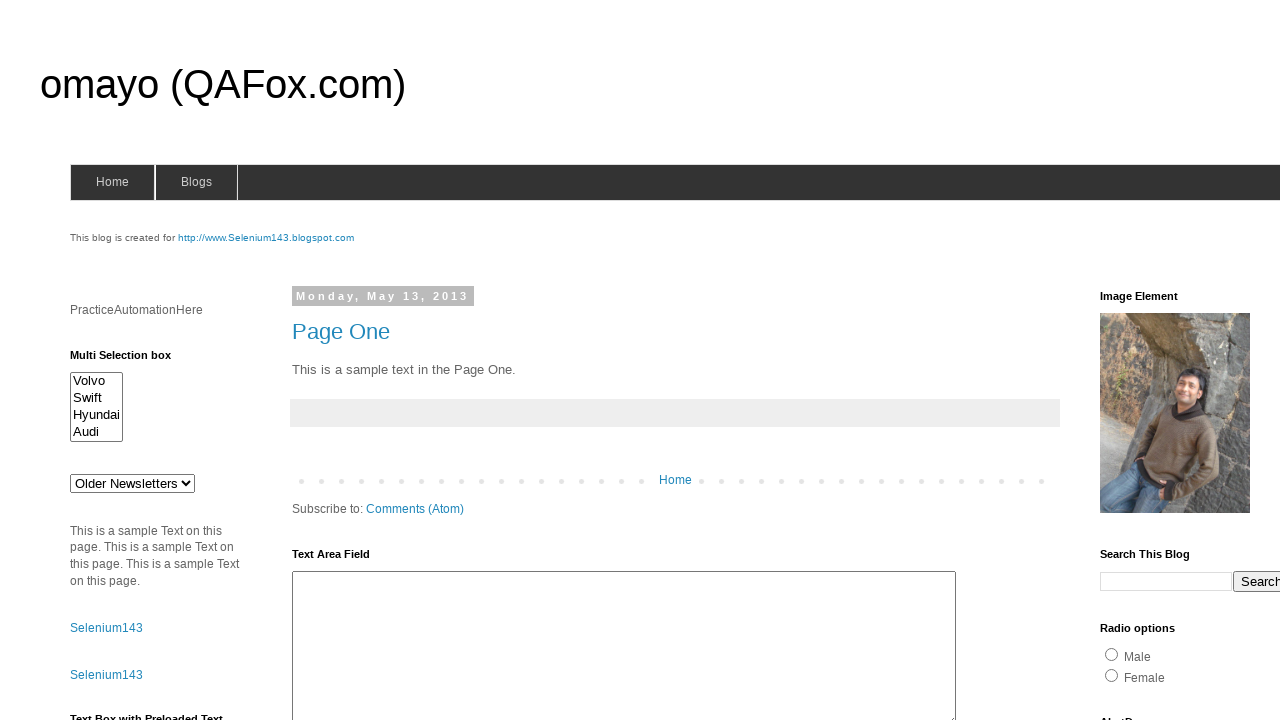

Multi-select dropdown element loaded and visible
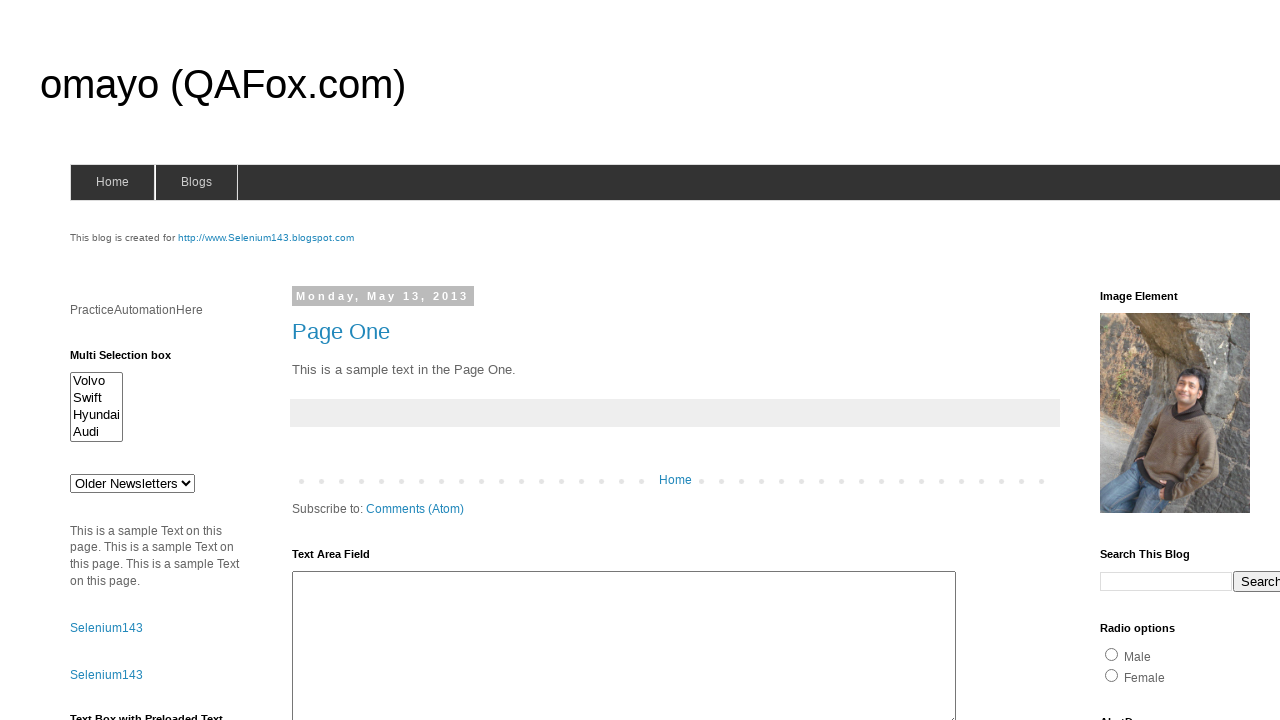

Selected Volvo in multi-select dropdown on #multiselect1
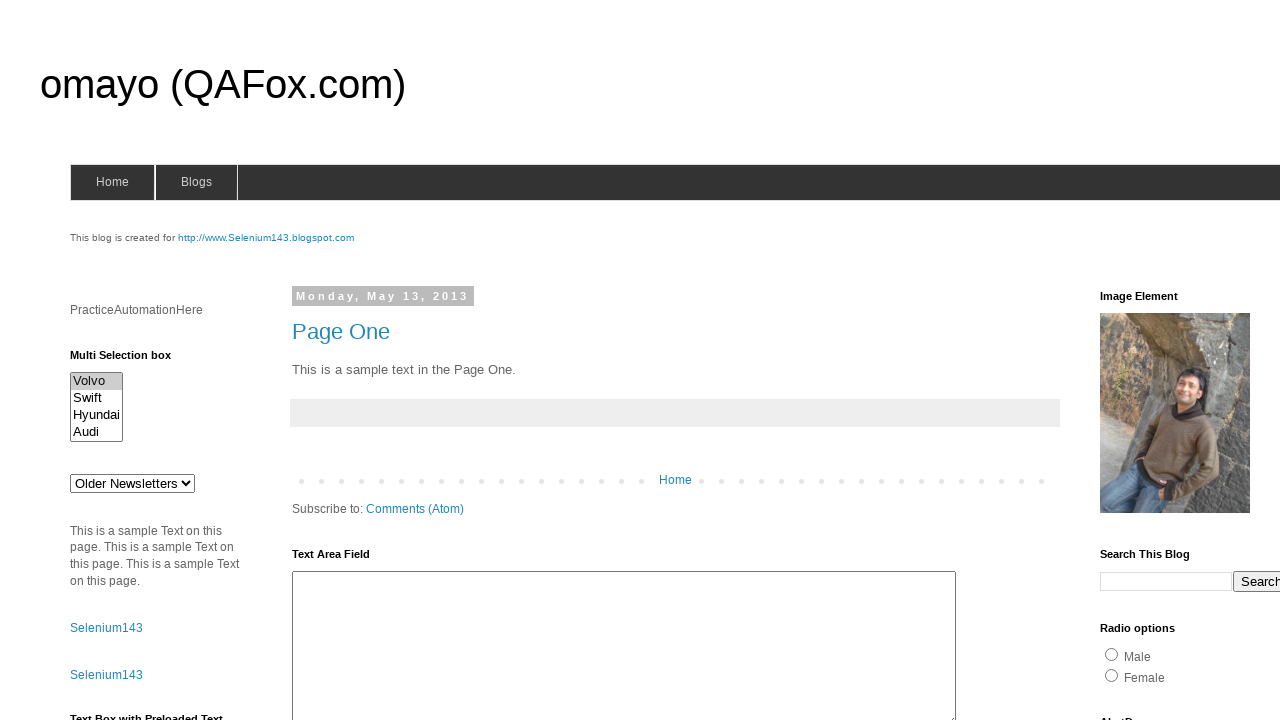

Selected Volvo and Swift in multi-select dropdown on #multiselect1
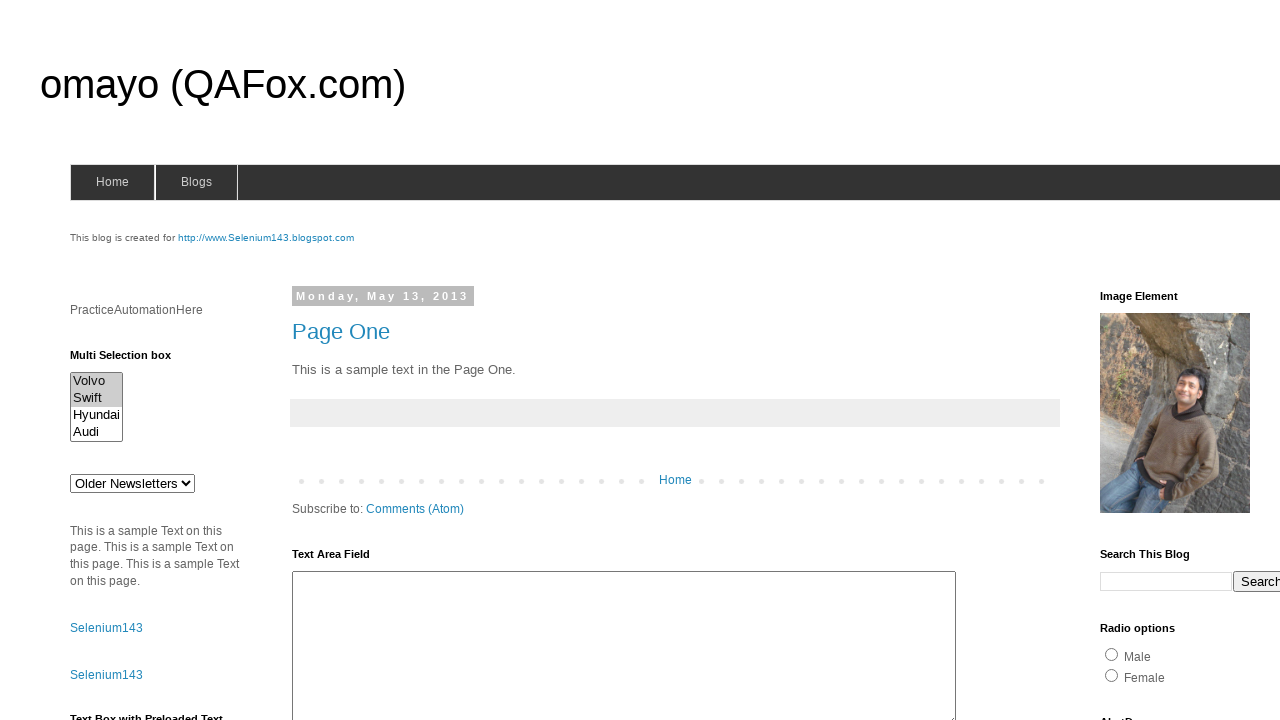

Selected Volvo, Swift, and Hyundai in multi-select dropdown on #multiselect1
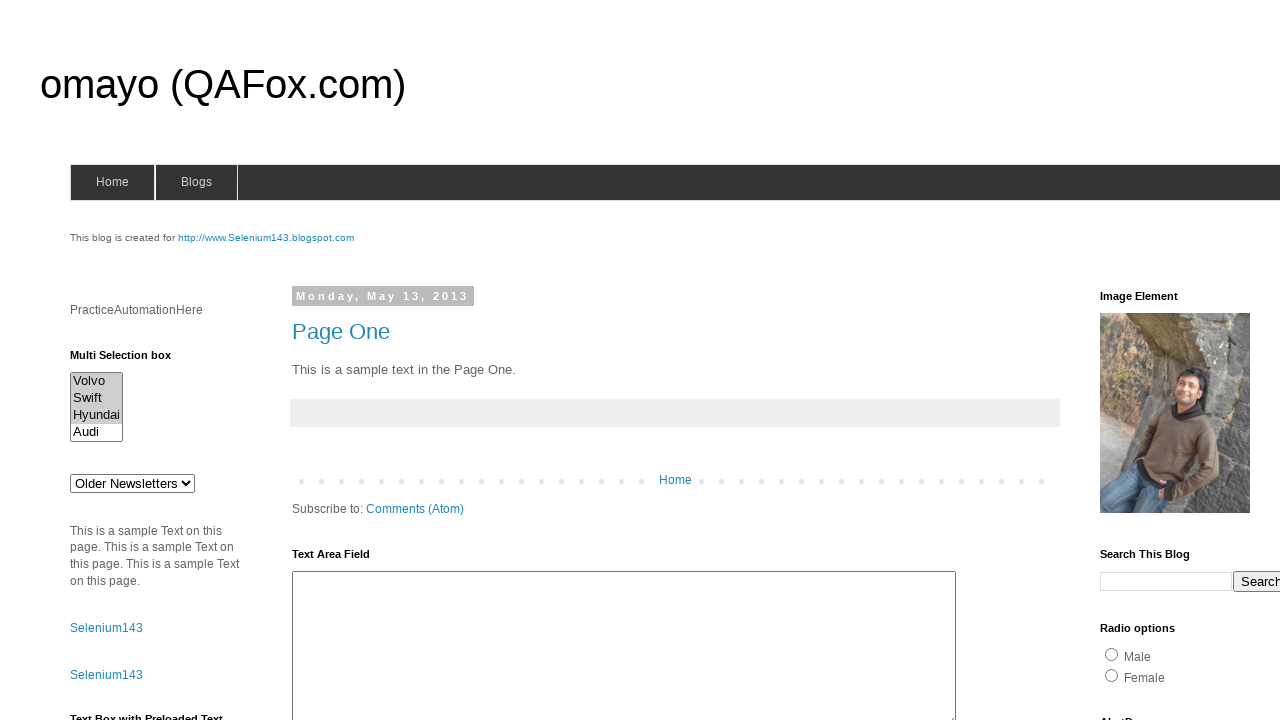

Selected all four options: Volvo, Swift, Hyundai, and Audi on #multiselect1
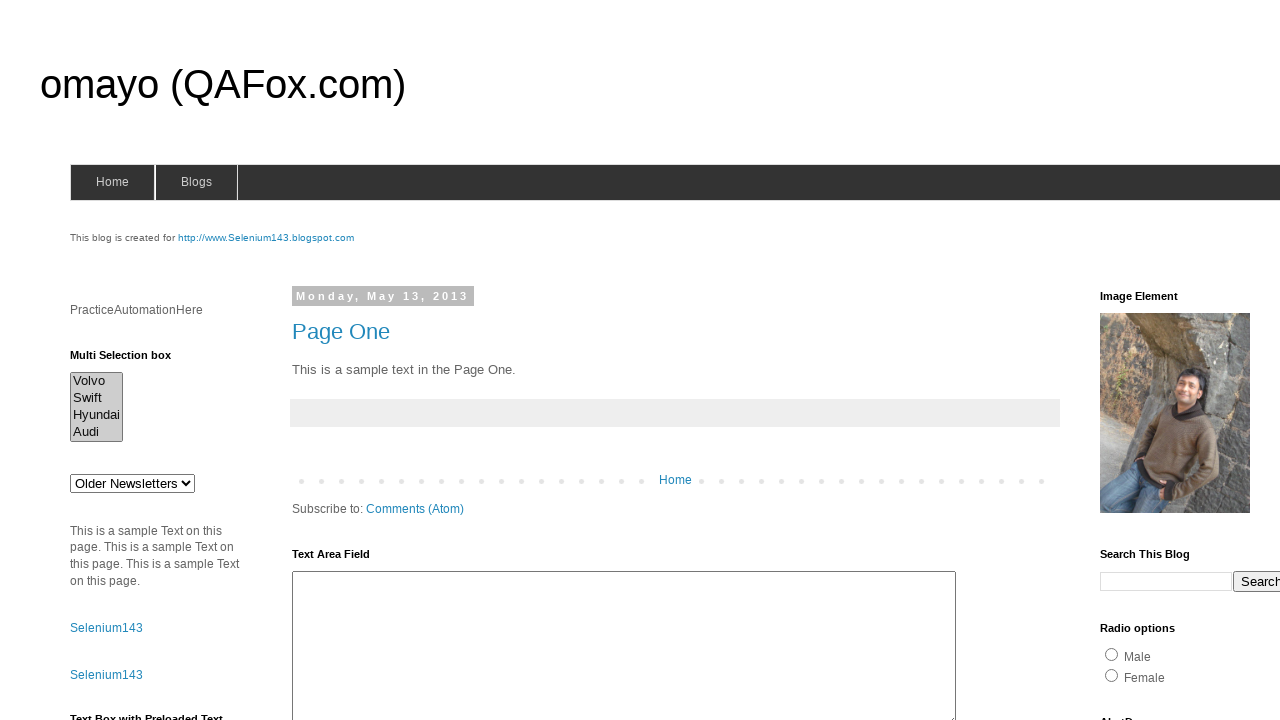

Deselected Hyundai (index 2) from multi-select dropdown using deselectByIndex functionality on #multiselect1
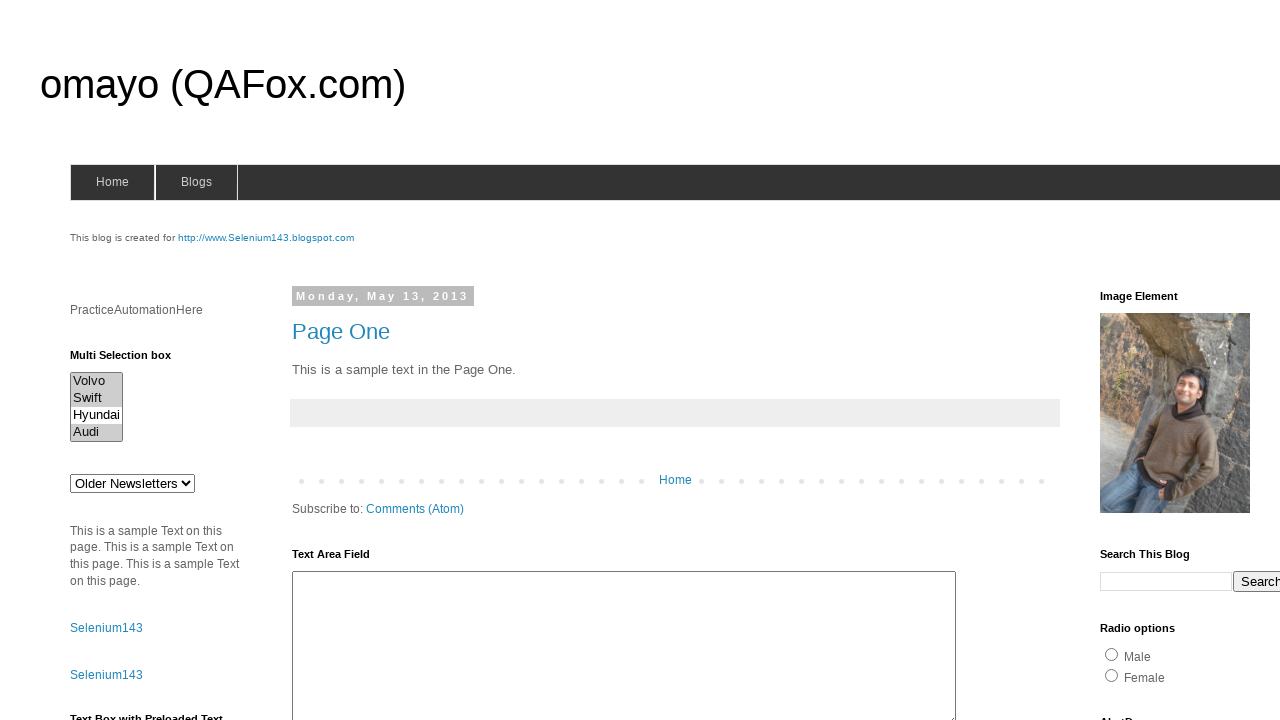

Waited 2 seconds to observe the deselection result
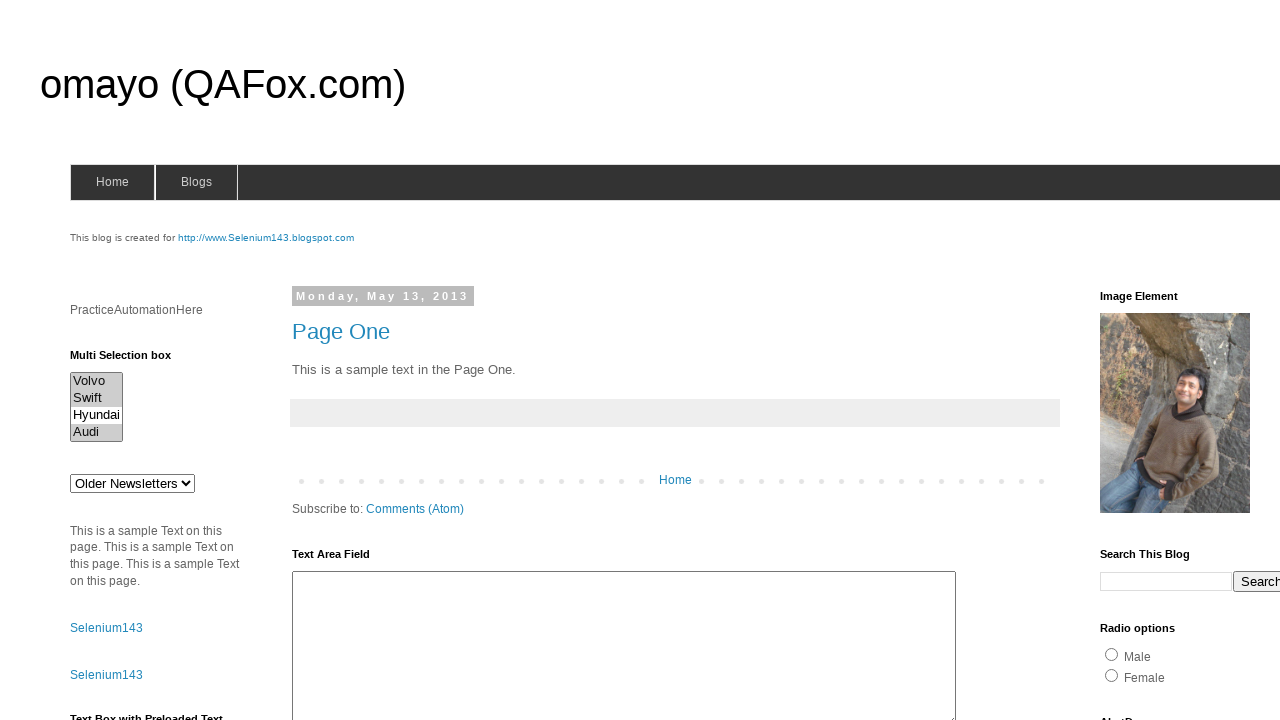

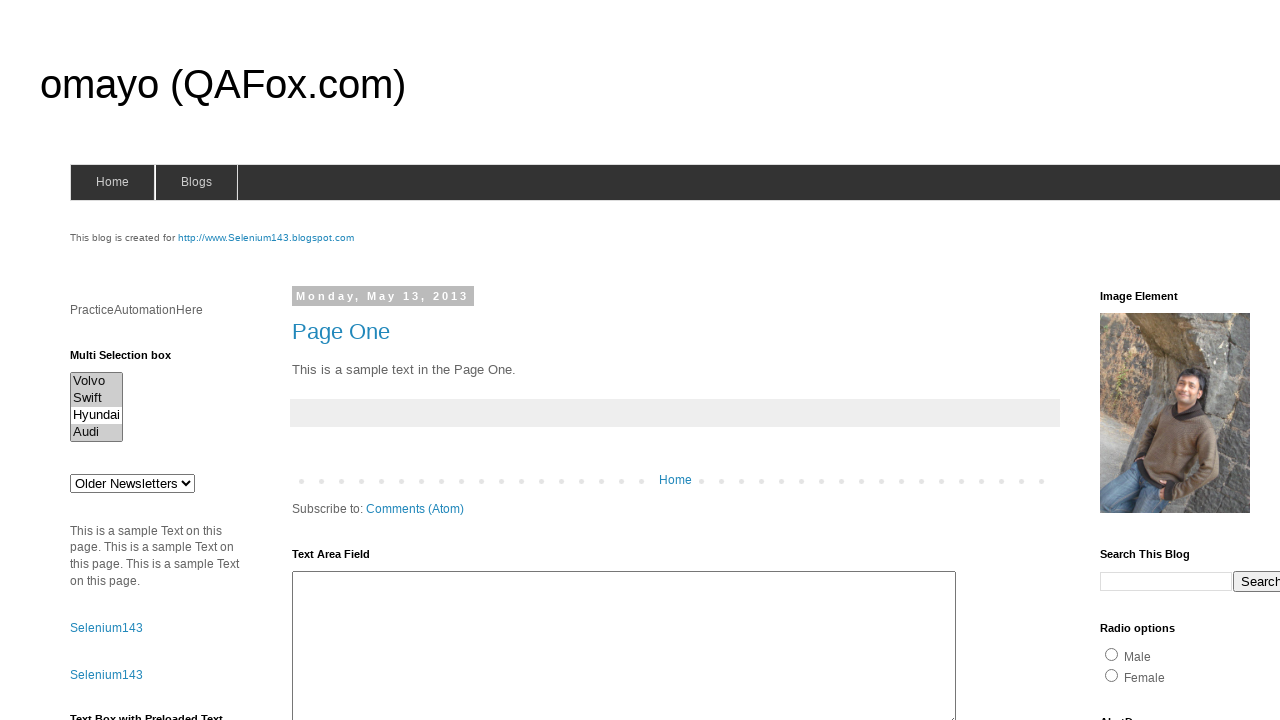